Tests that the Clear completed button displays correct text when items are completed

Starting URL: https://demo.playwright.dev/todomvc

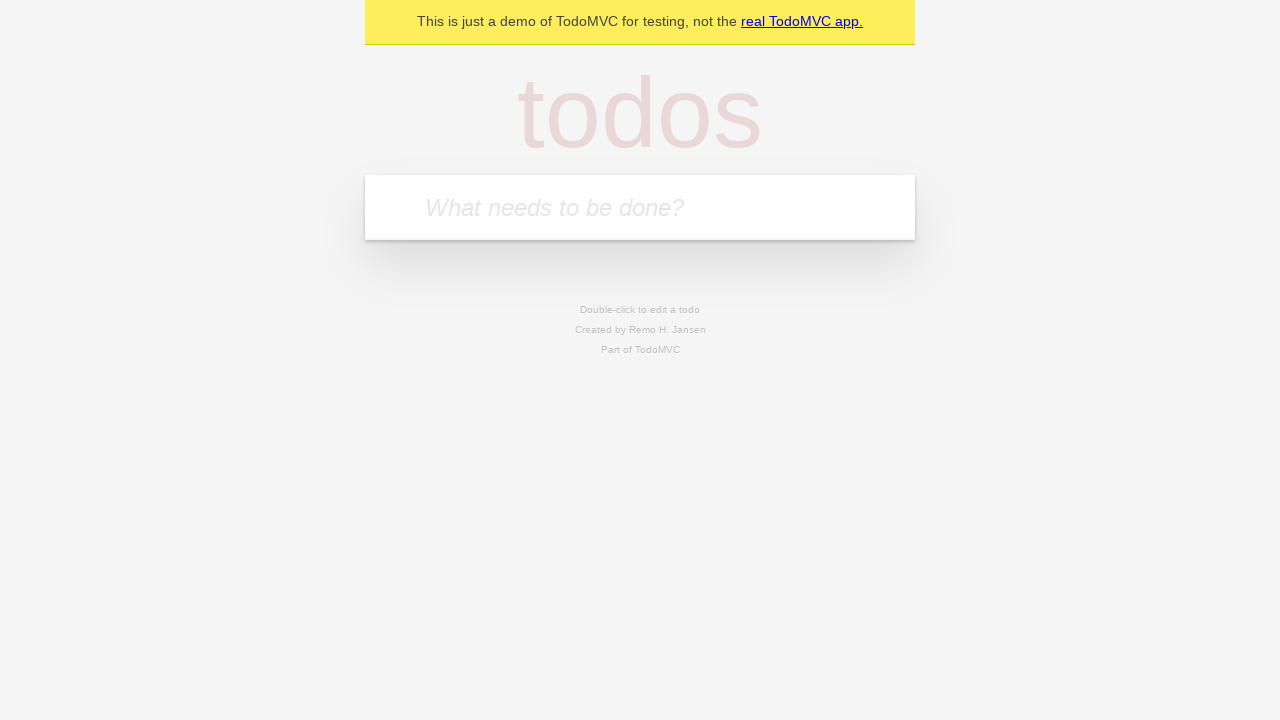

Filled todo input with 'buy some cheese' on internal:attr=[placeholder="What needs to be done?"i]
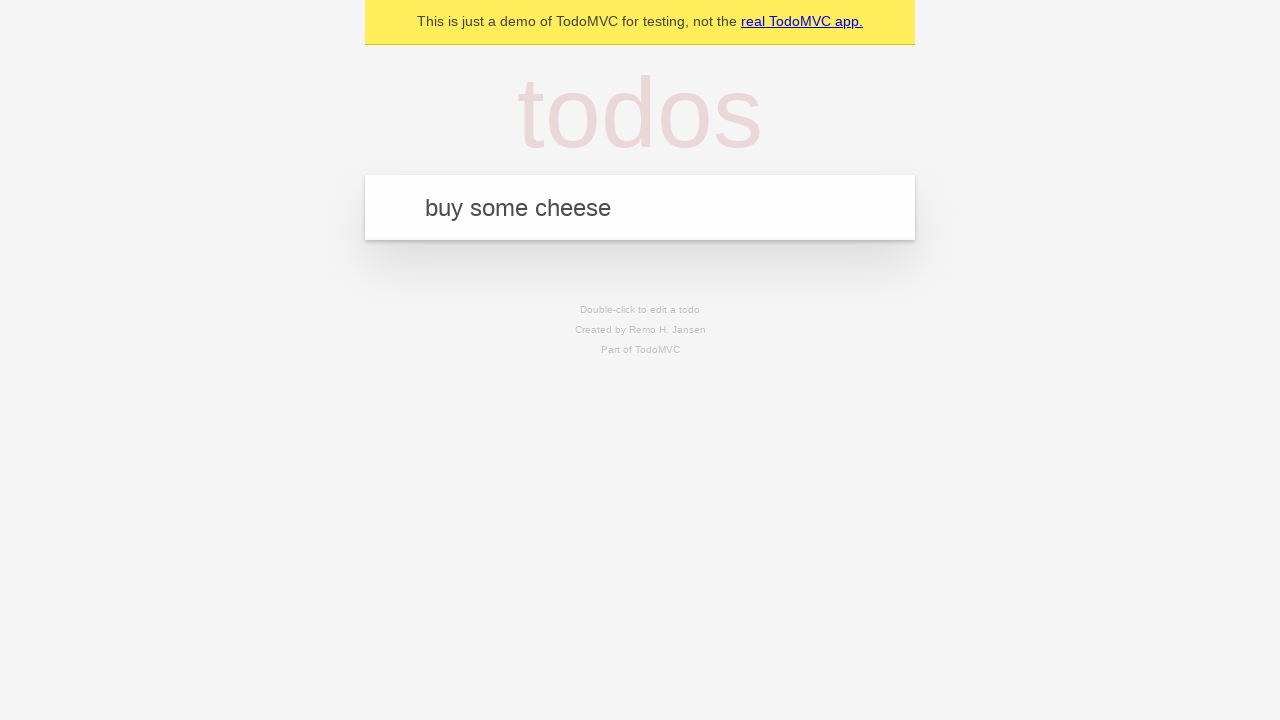

Pressed Enter to add todo 'buy some cheese' on internal:attr=[placeholder="What needs to be done?"i]
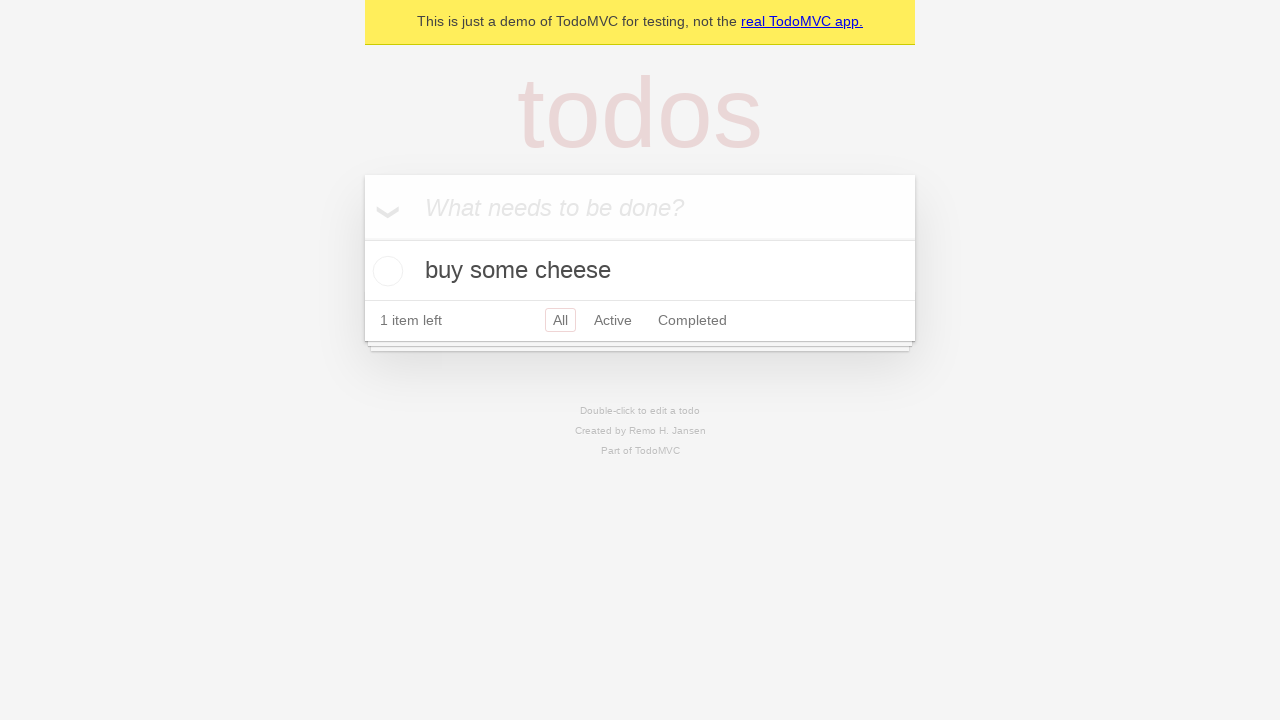

Filled todo input with 'feed the cat' on internal:attr=[placeholder="What needs to be done?"i]
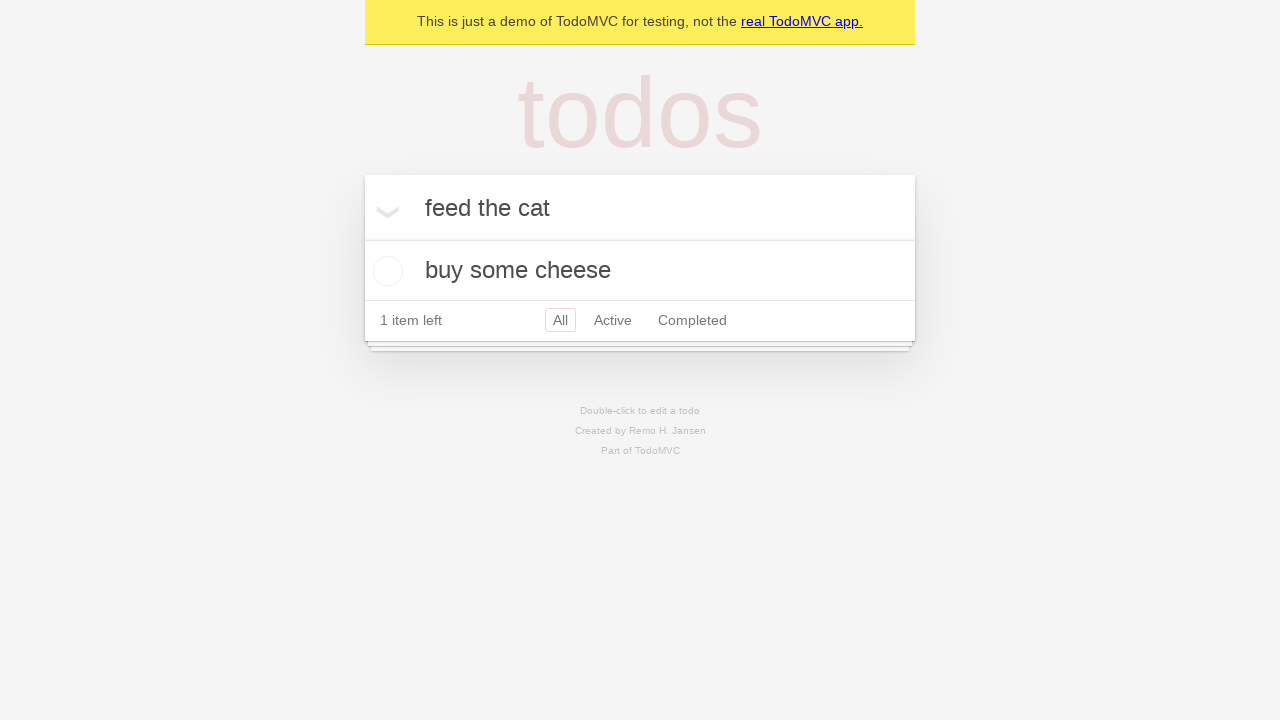

Pressed Enter to add todo 'feed the cat' on internal:attr=[placeholder="What needs to be done?"i]
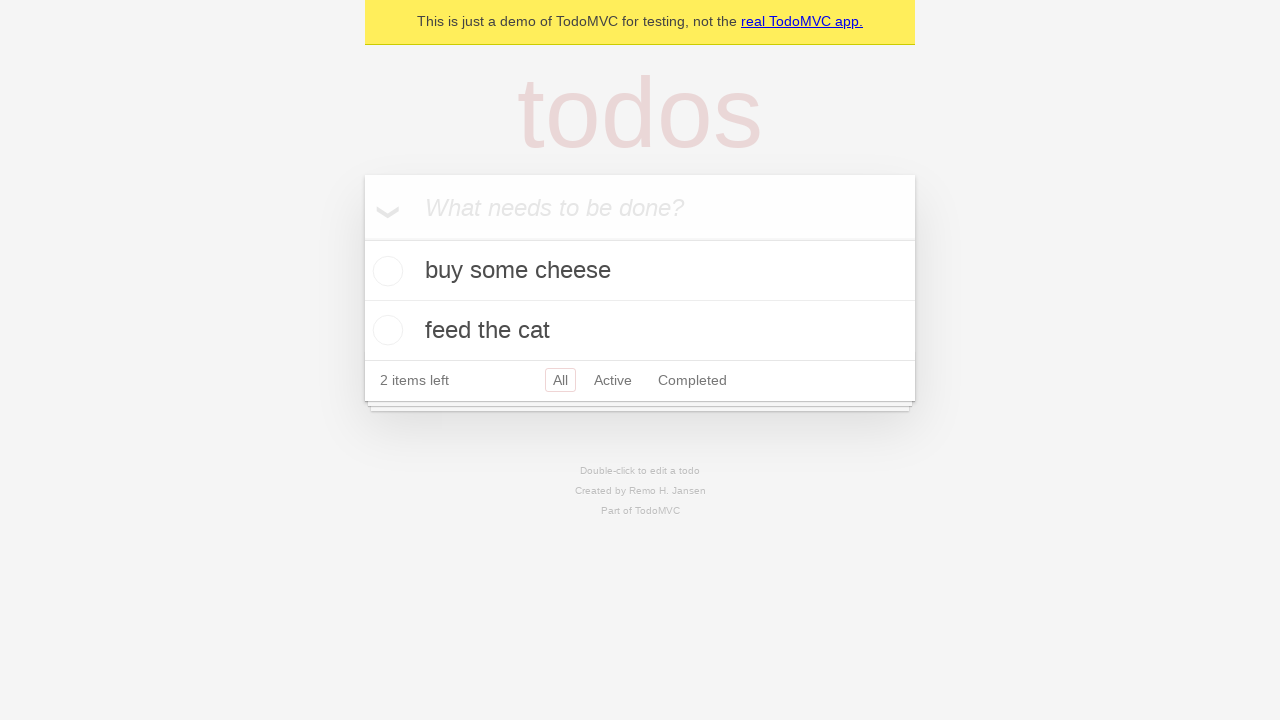

Filled todo input with 'book a doctors appointment' on internal:attr=[placeholder="What needs to be done?"i]
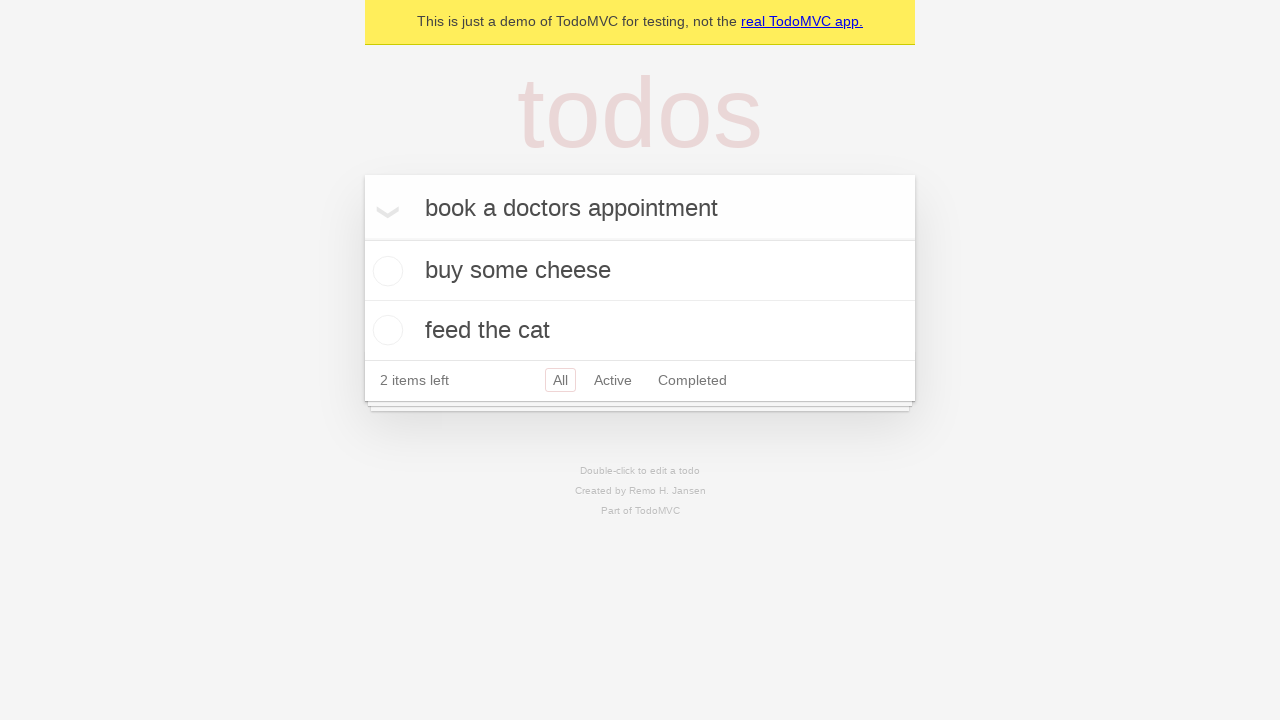

Pressed Enter to add todo 'book a doctors appointment' on internal:attr=[placeholder="What needs to be done?"i]
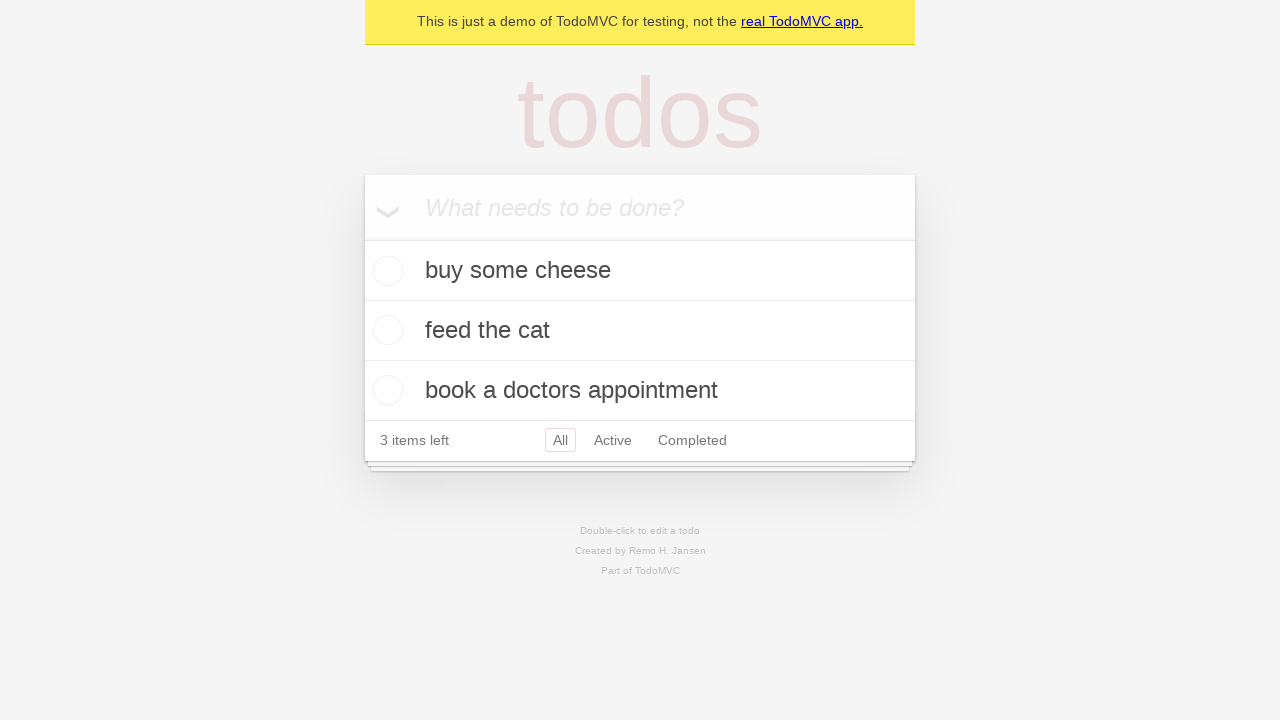

All 3 todos loaded on the page
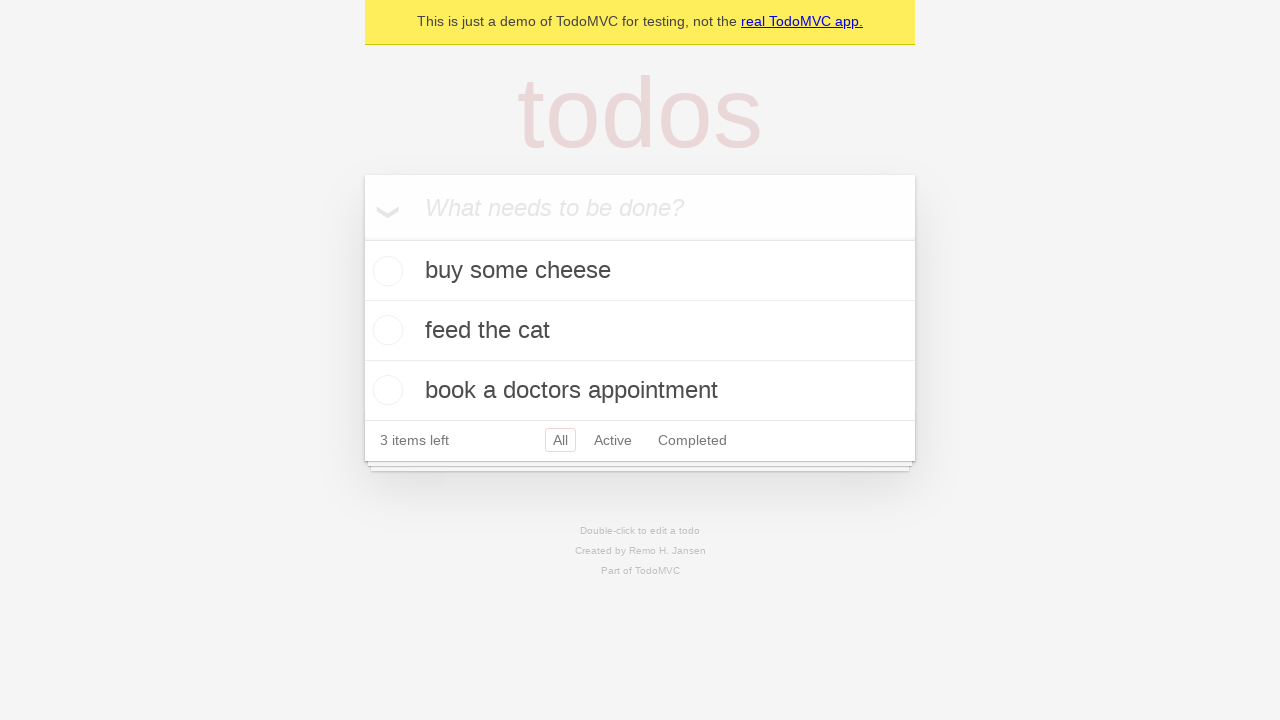

Checked the first todo as completed at (385, 271) on .todo-list li .toggle >> nth=0
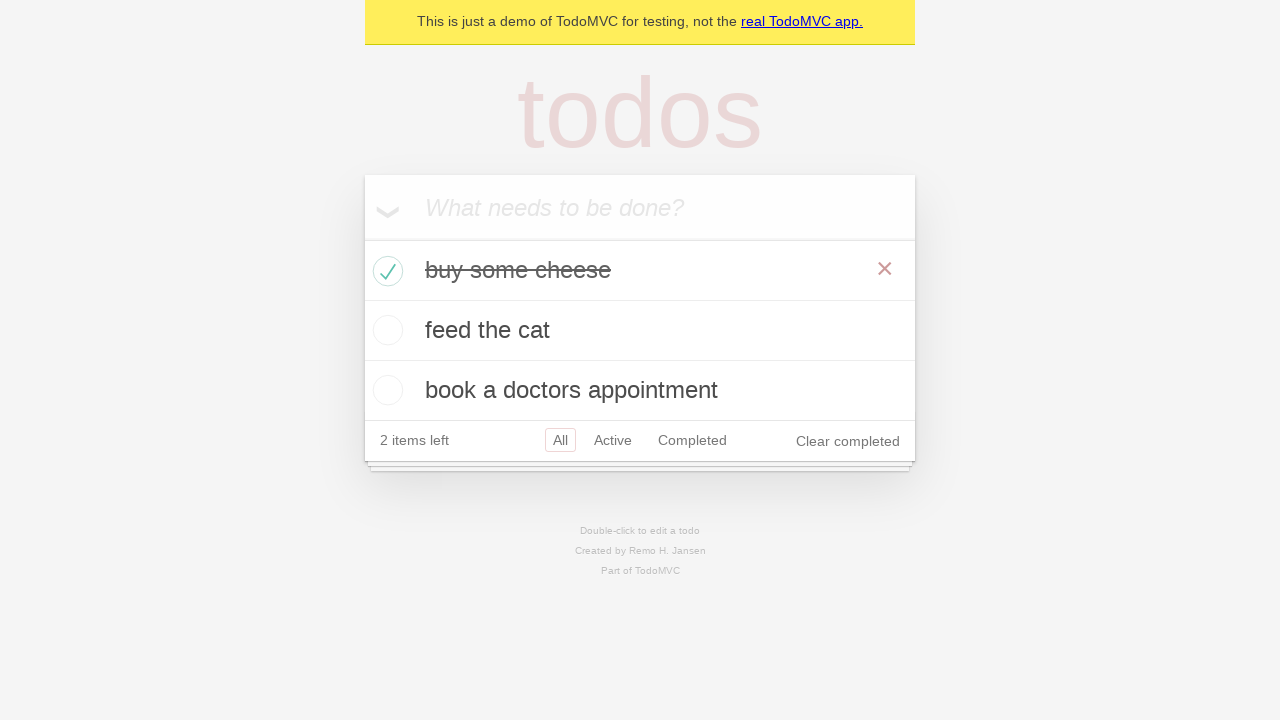

Clear completed button is now visible
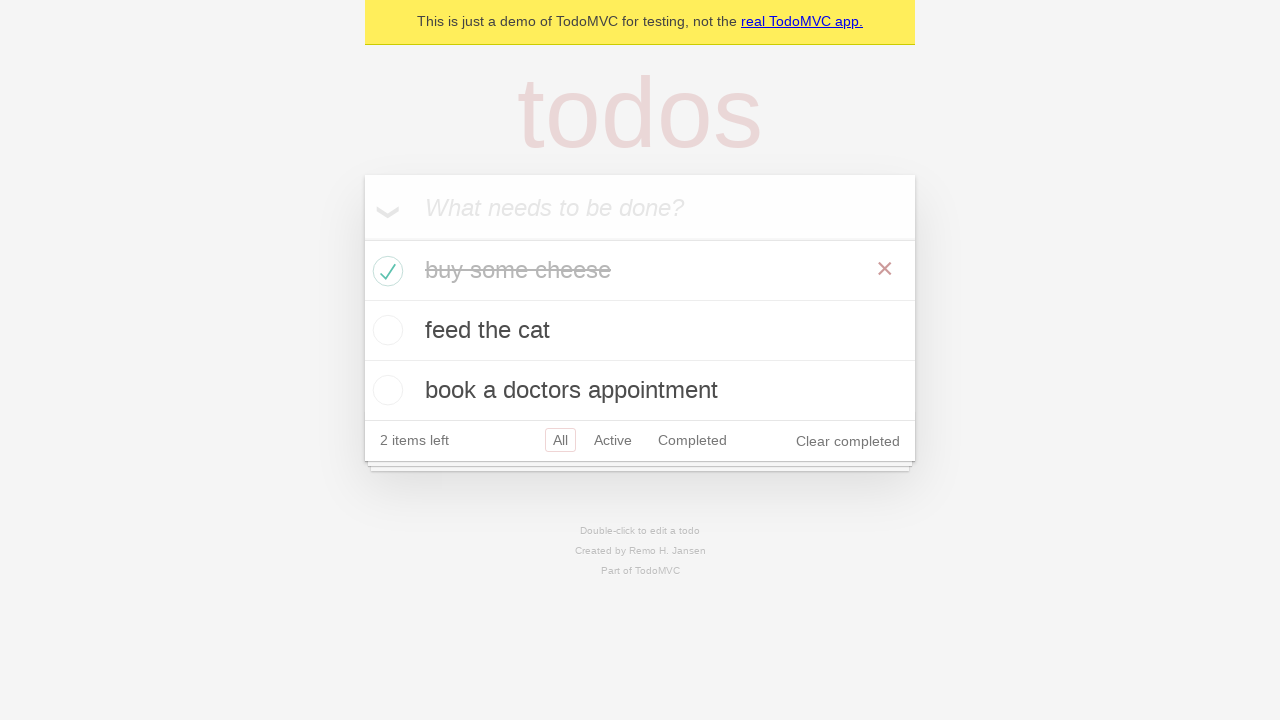

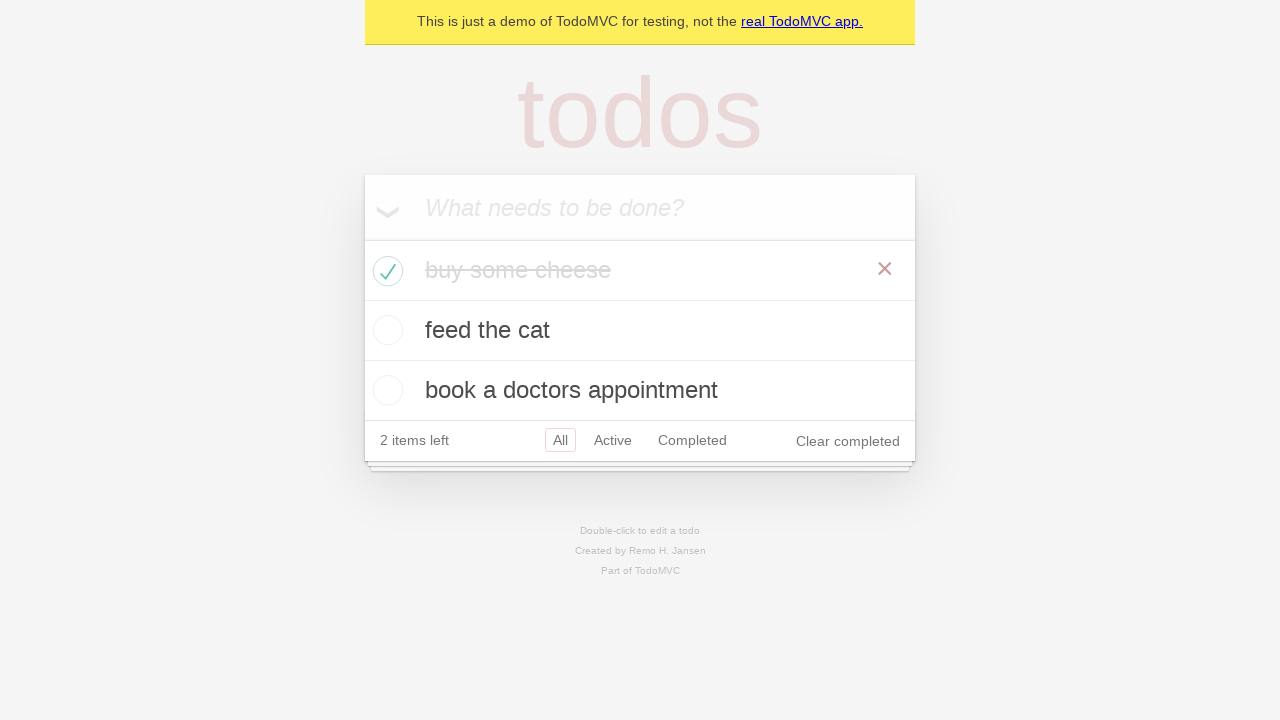